Tests finding a clickable search element and clicking on it on the PyPI homepage

Starting URL: https://pypi.org

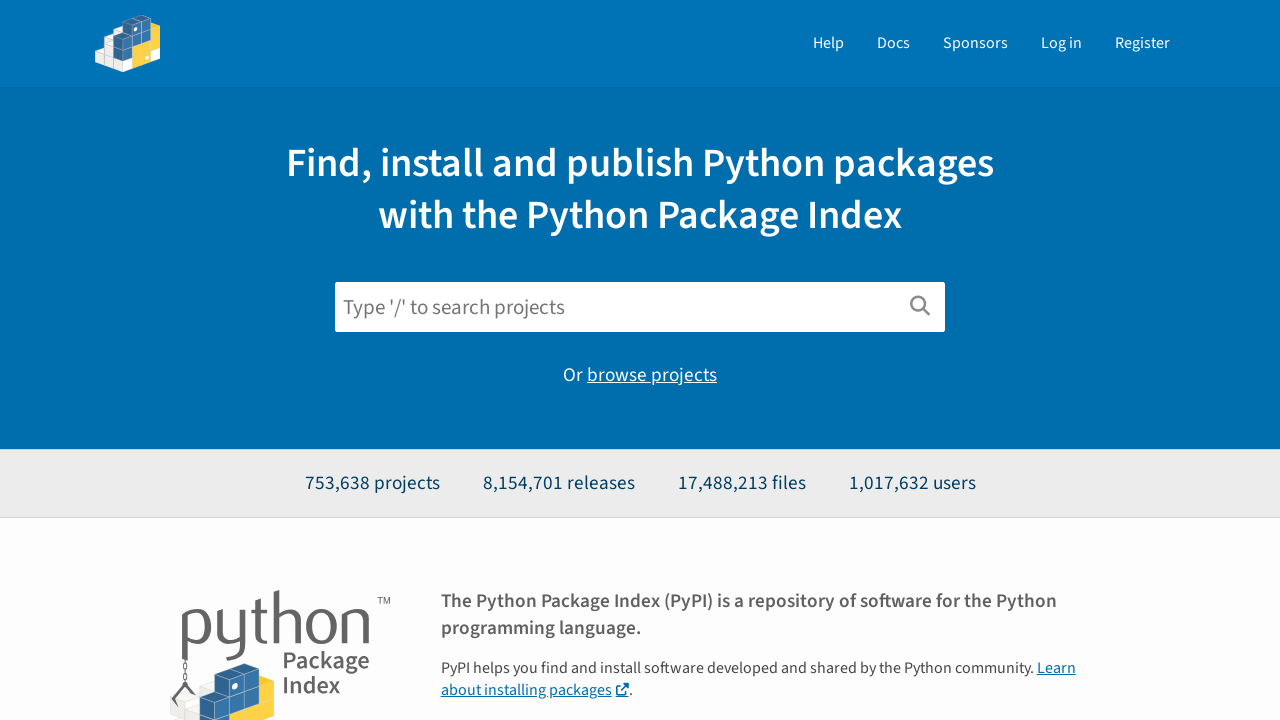

Clicked on the search element (#search) on PyPI homepage at (640, 307) on #search
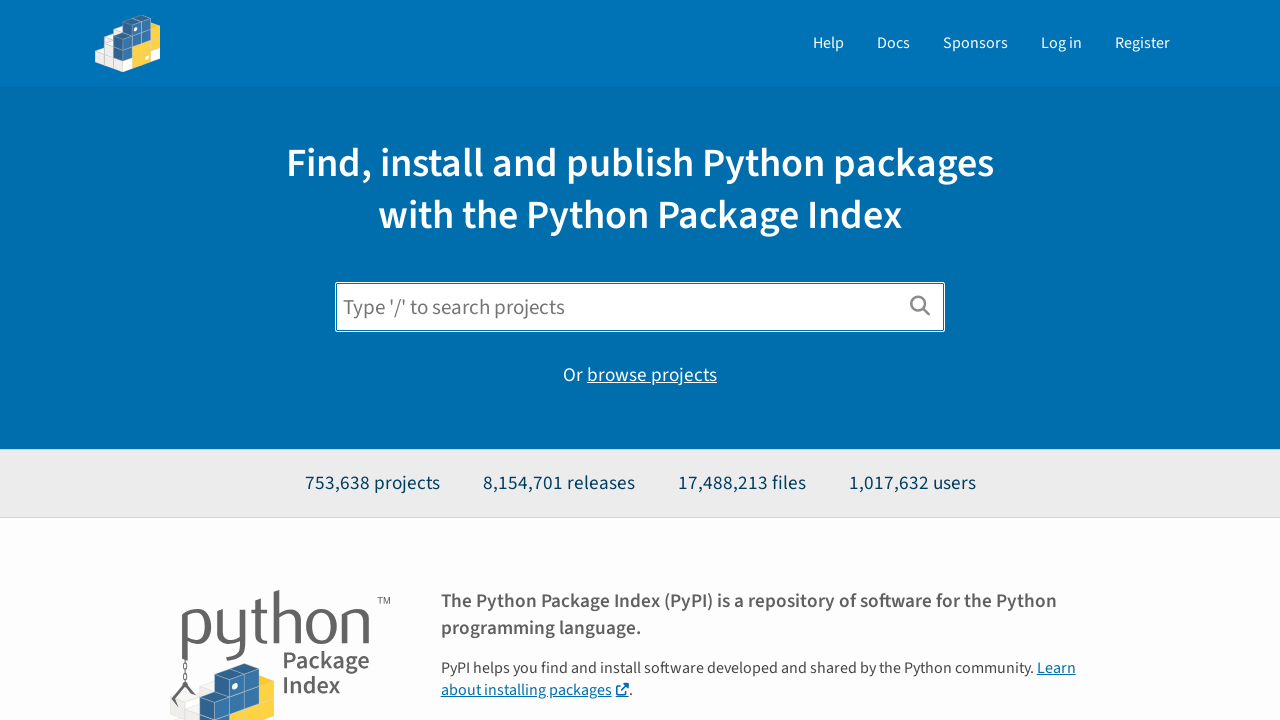

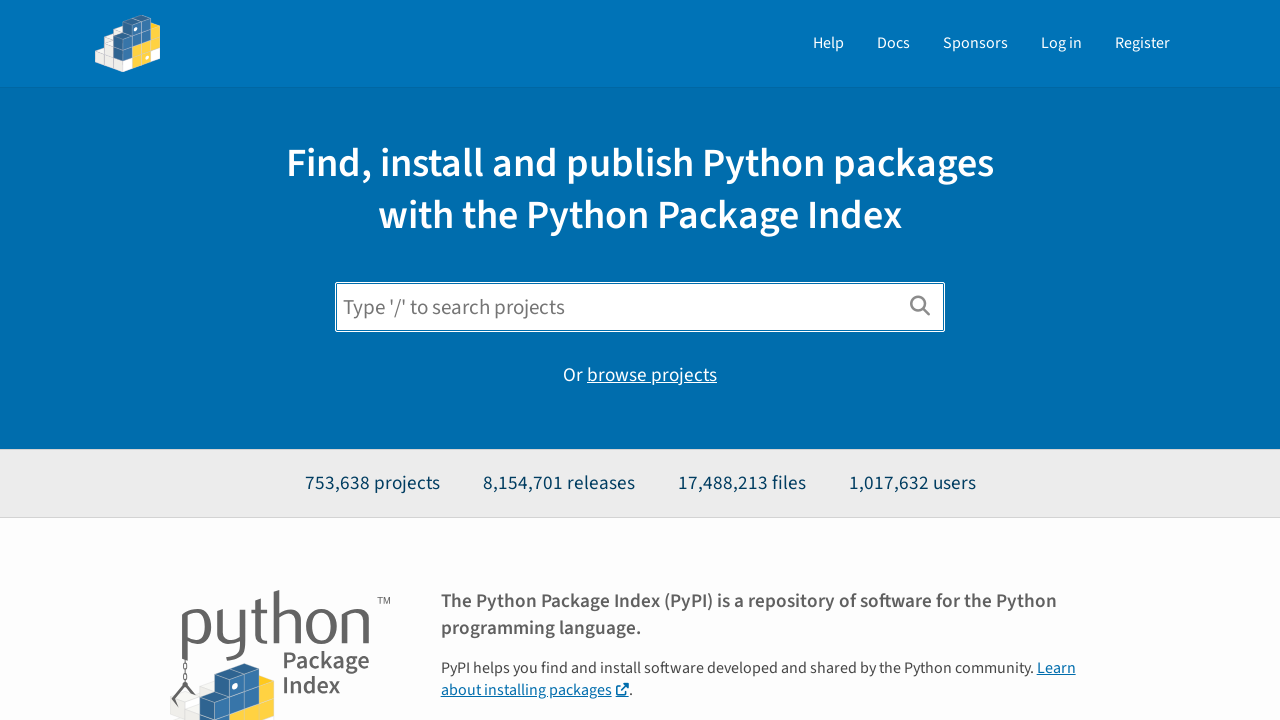